Tests form interactions including clicking a button, filling text fields, selecting dropdown options, and checking checkboxes on a test form page

Starting URL: https://s3.amazonaws.com/webdriver-testing-website/form.html

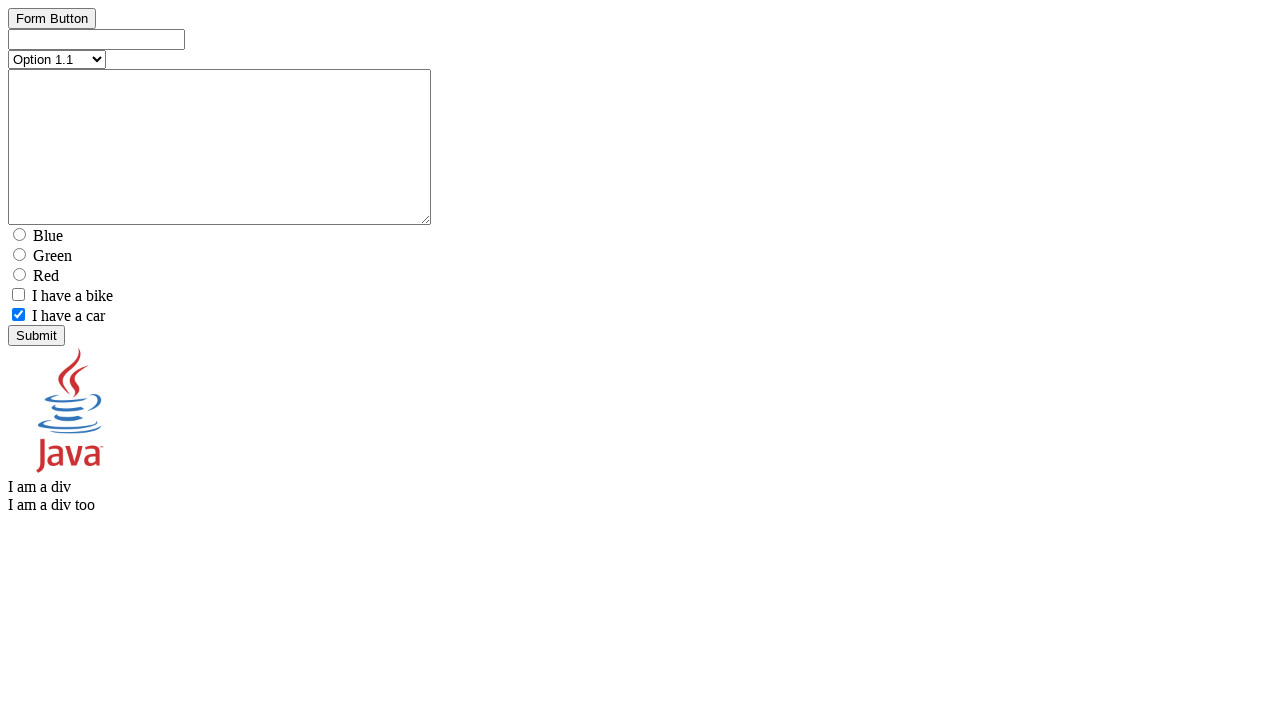

Clicked button element at (52, 18) on #button_element
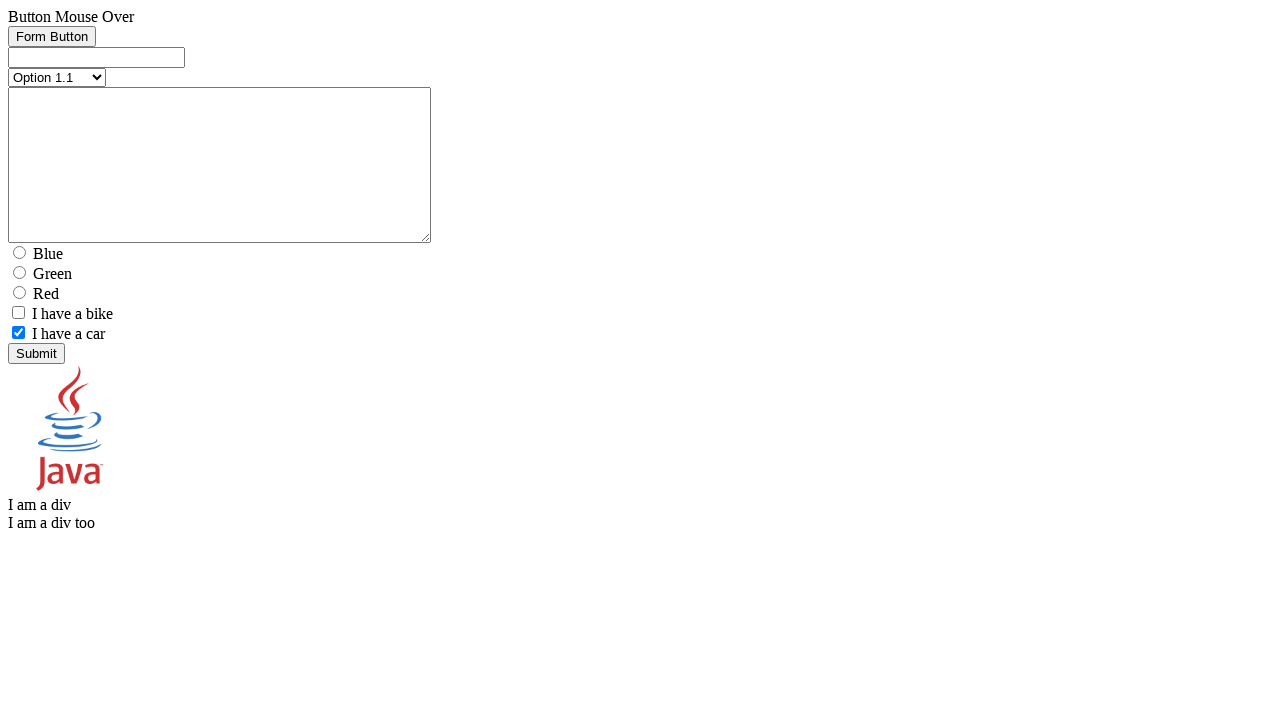

Filled text input field with 'test text' on #text_element
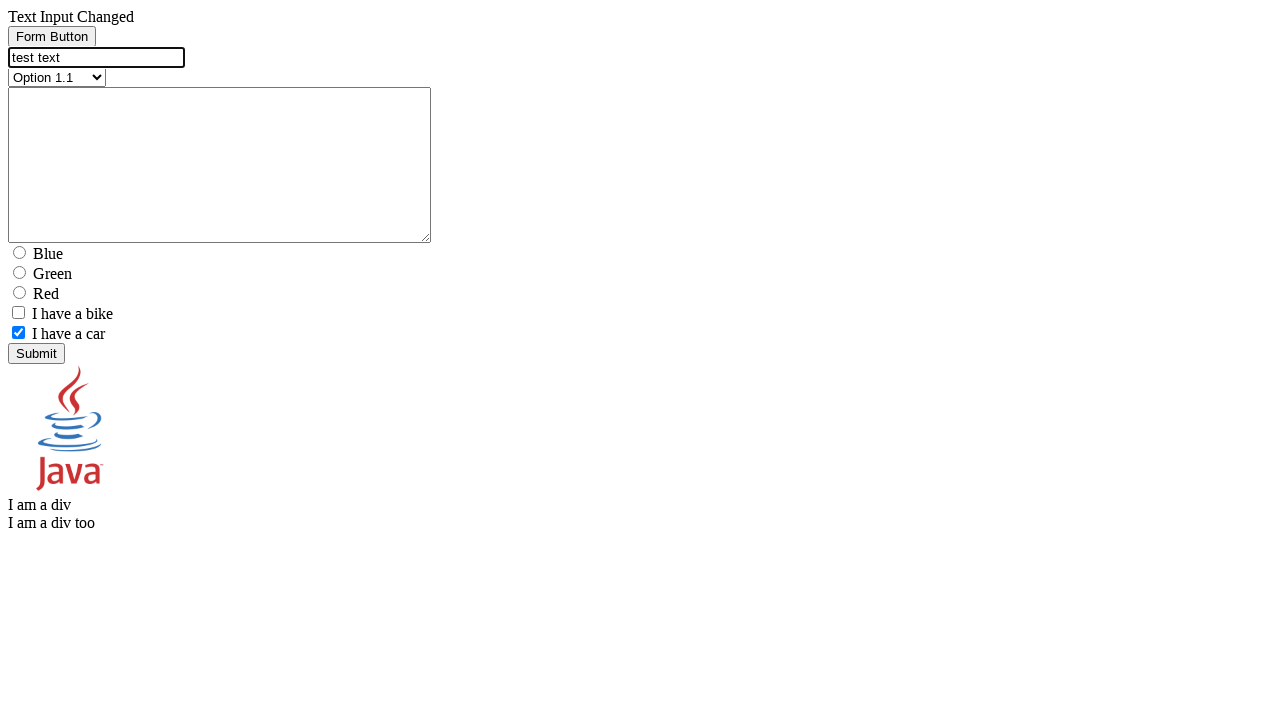

Filled textarea field with 'test text' on #textarea_element
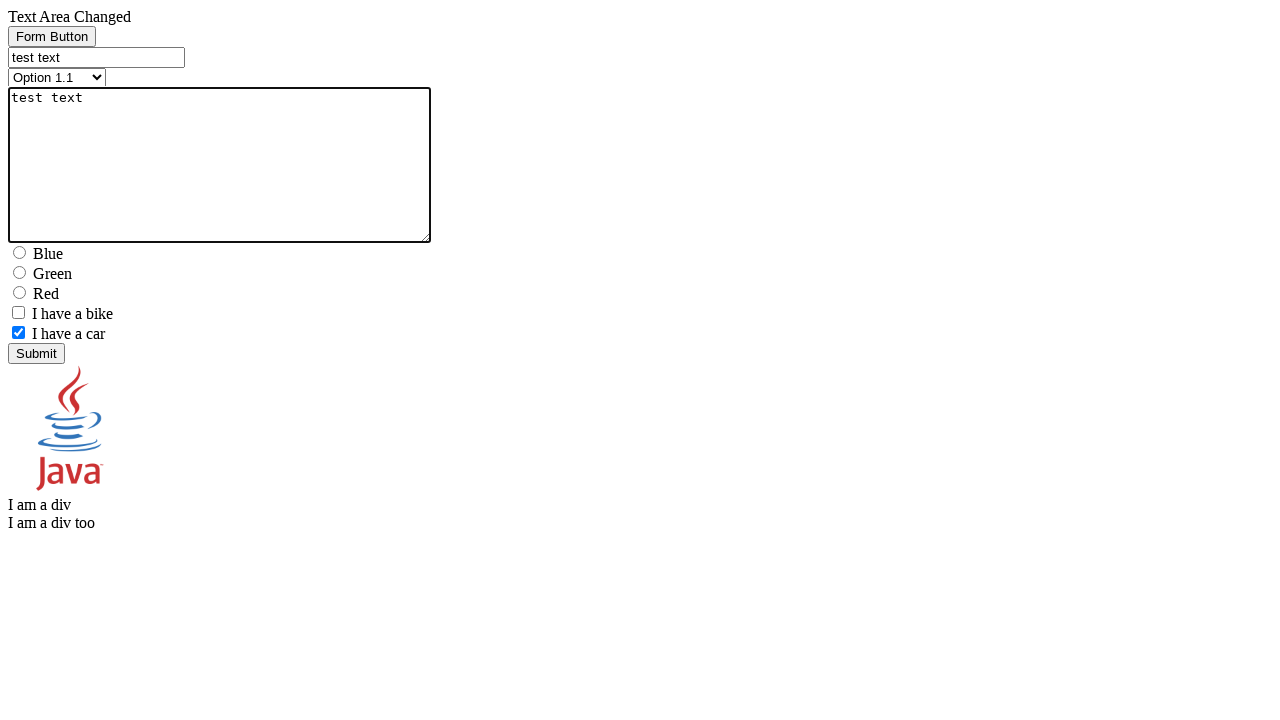

Selected 'Option 2.1' from dropdown menu on [name=select_element]
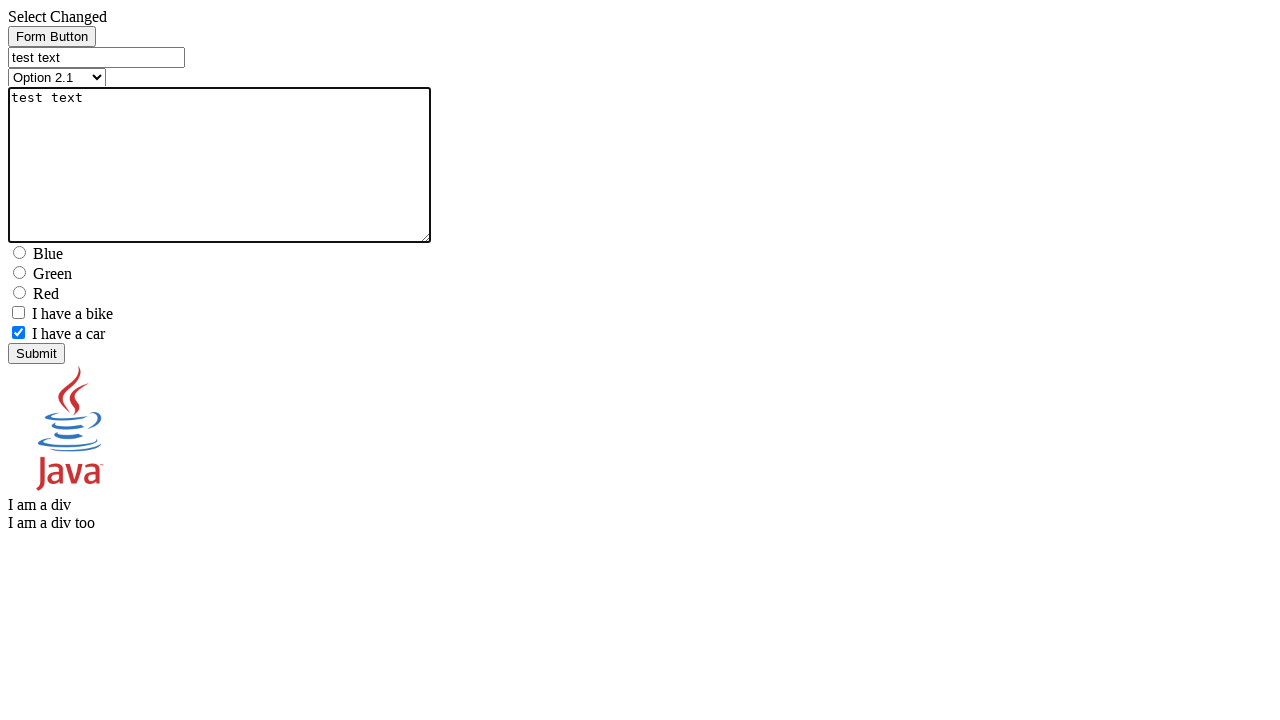

Clicked checkbox element at (18, 312) on xpath=//*[@name='checkbox1_element']
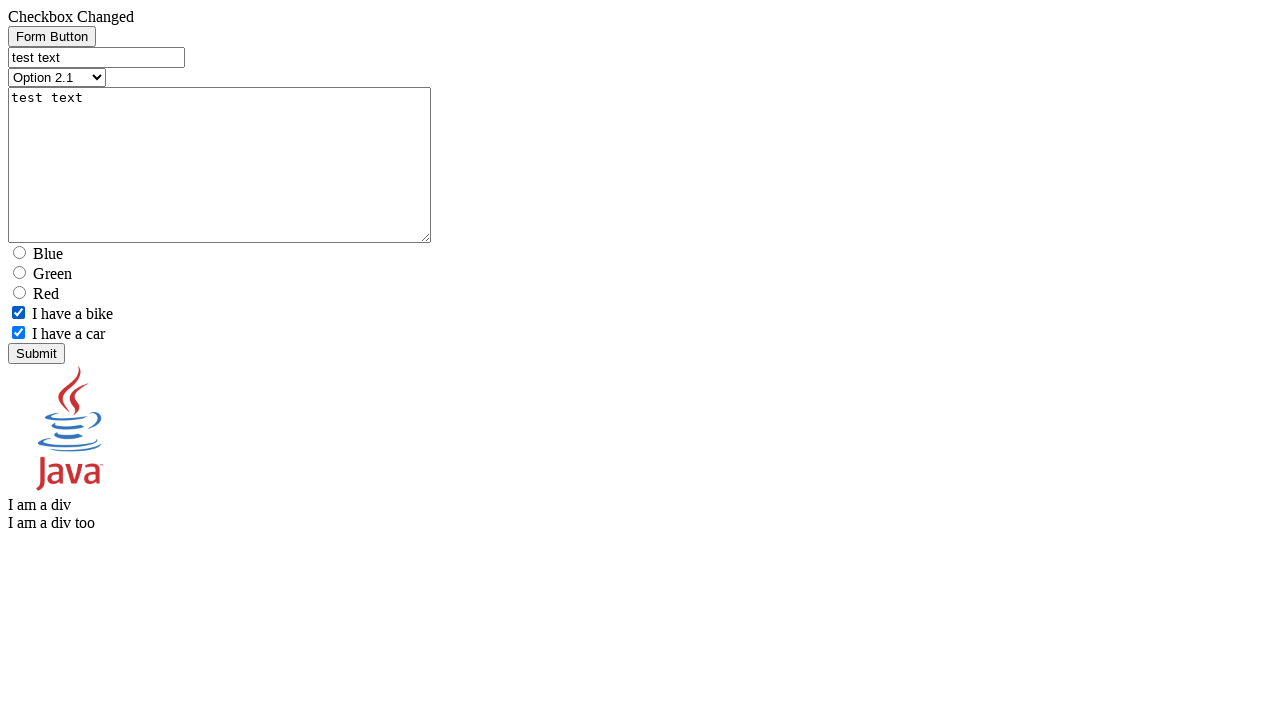

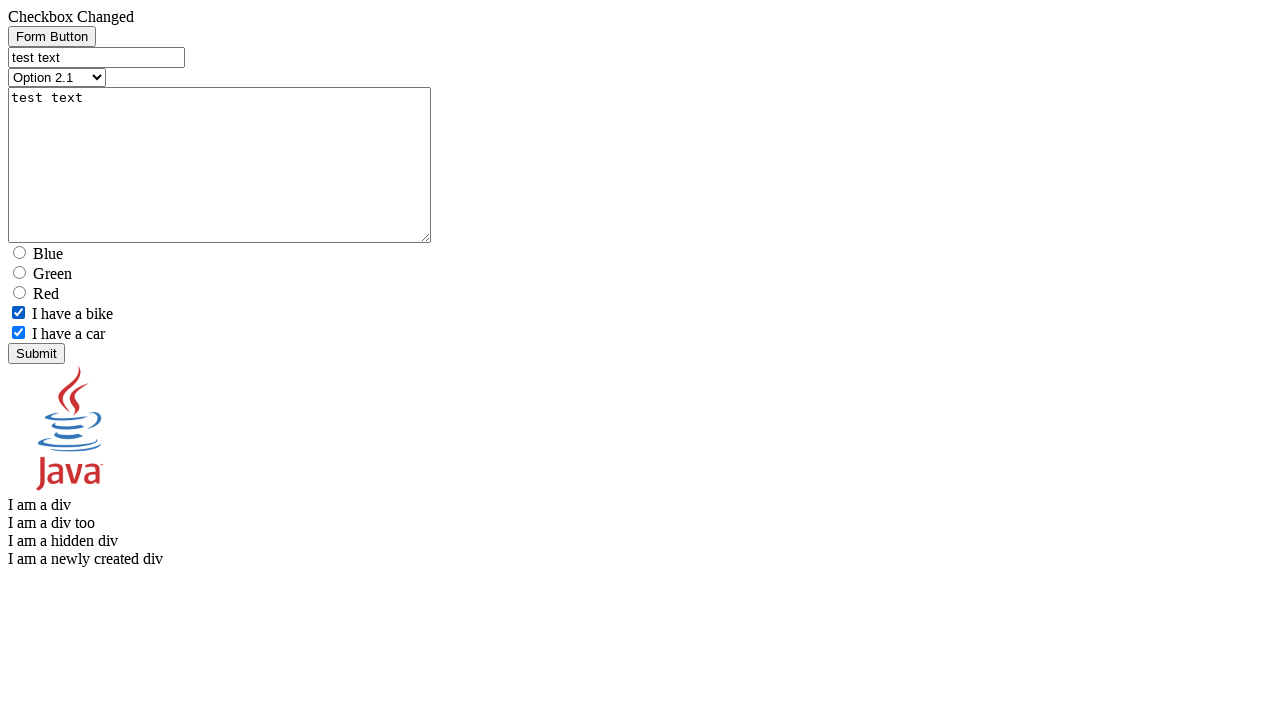